Tests adding elements by clicking "Add Element" button 5 times and verifies that 5 delete buttons appear

Starting URL: http://the-internet.herokuapp.com/add_remove_elements/

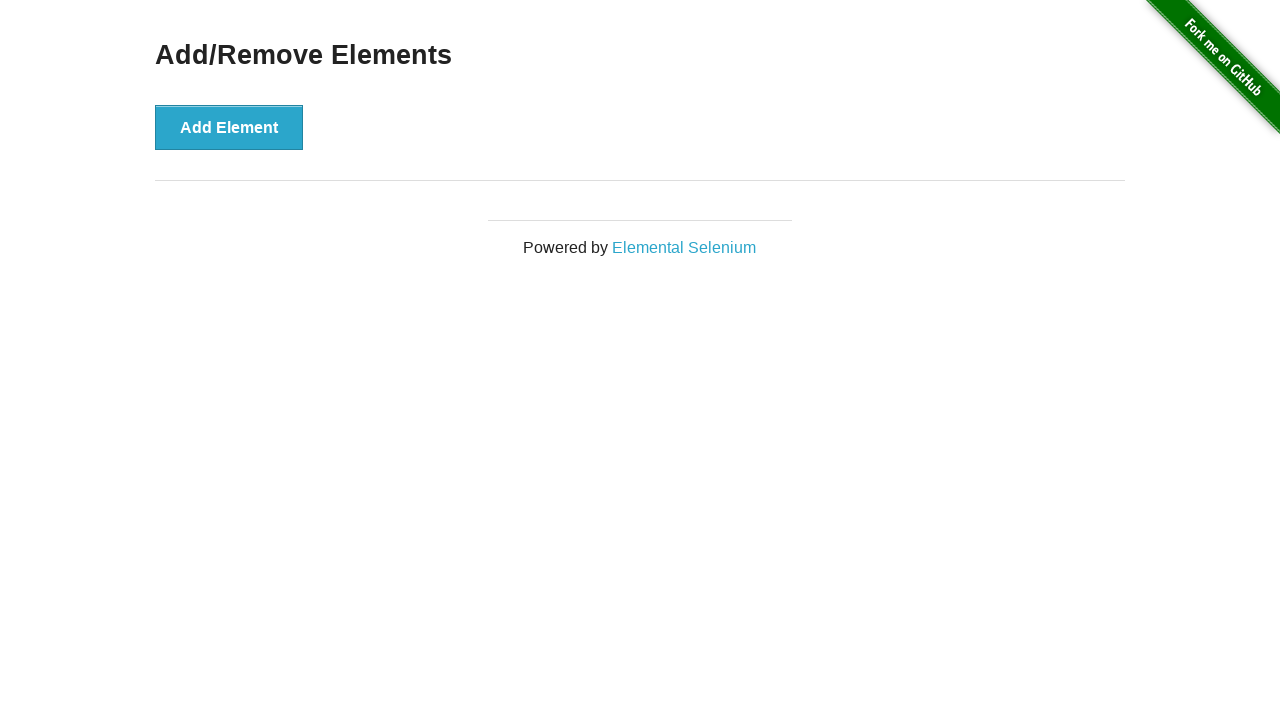

Clicked 'Add Element' button at (229, 127) on xpath=//button[text()='Add Element']
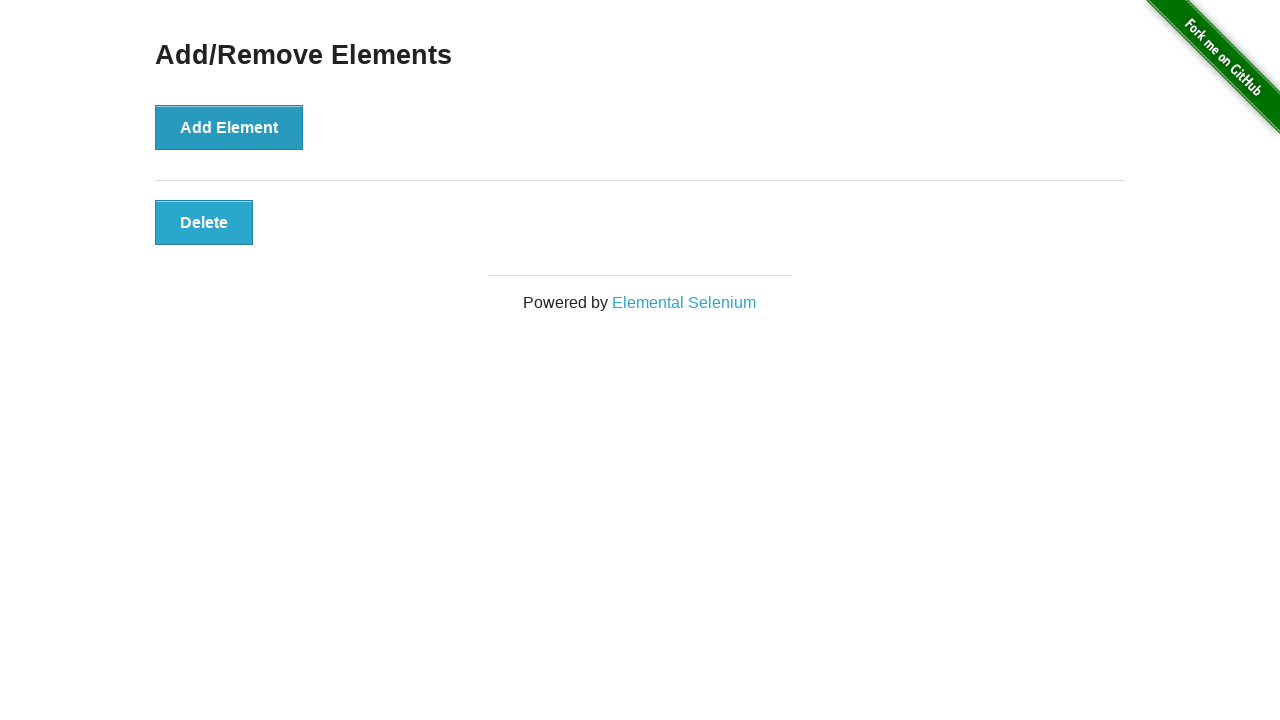

Clicked 'Add Element' button at (229, 127) on xpath=//button[text()='Add Element']
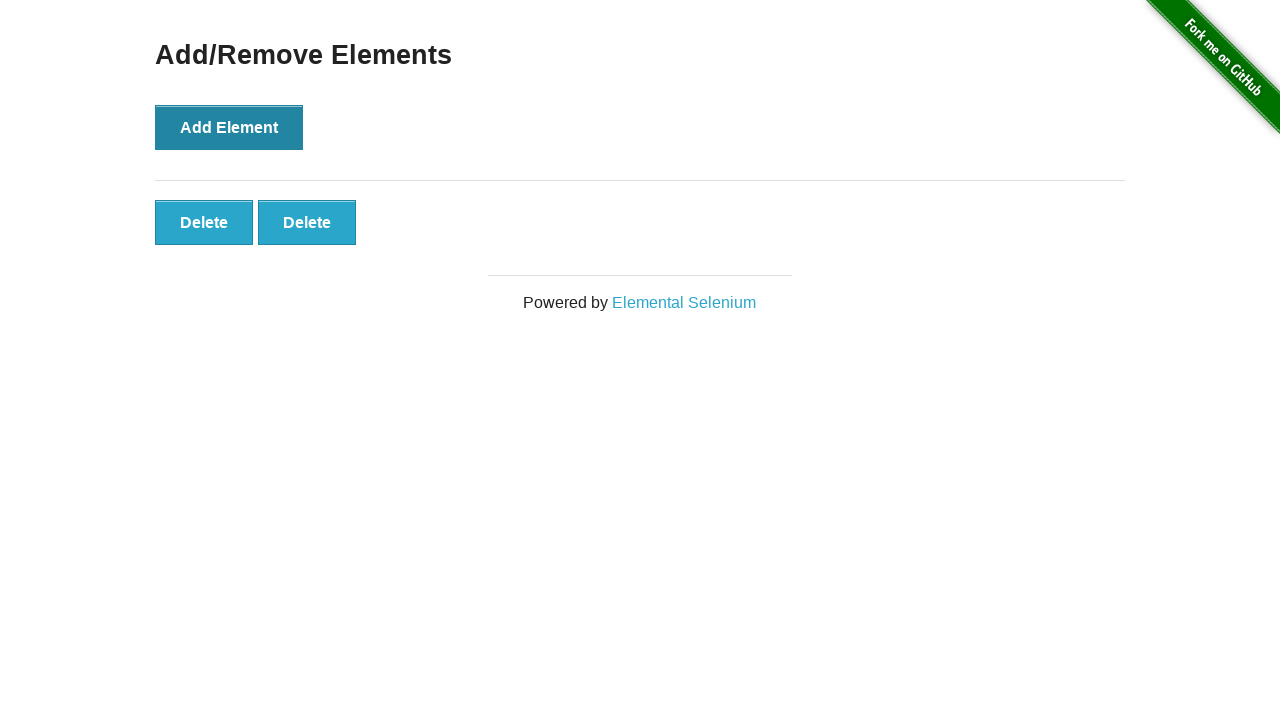

Clicked 'Add Element' button at (229, 127) on xpath=//button[text()='Add Element']
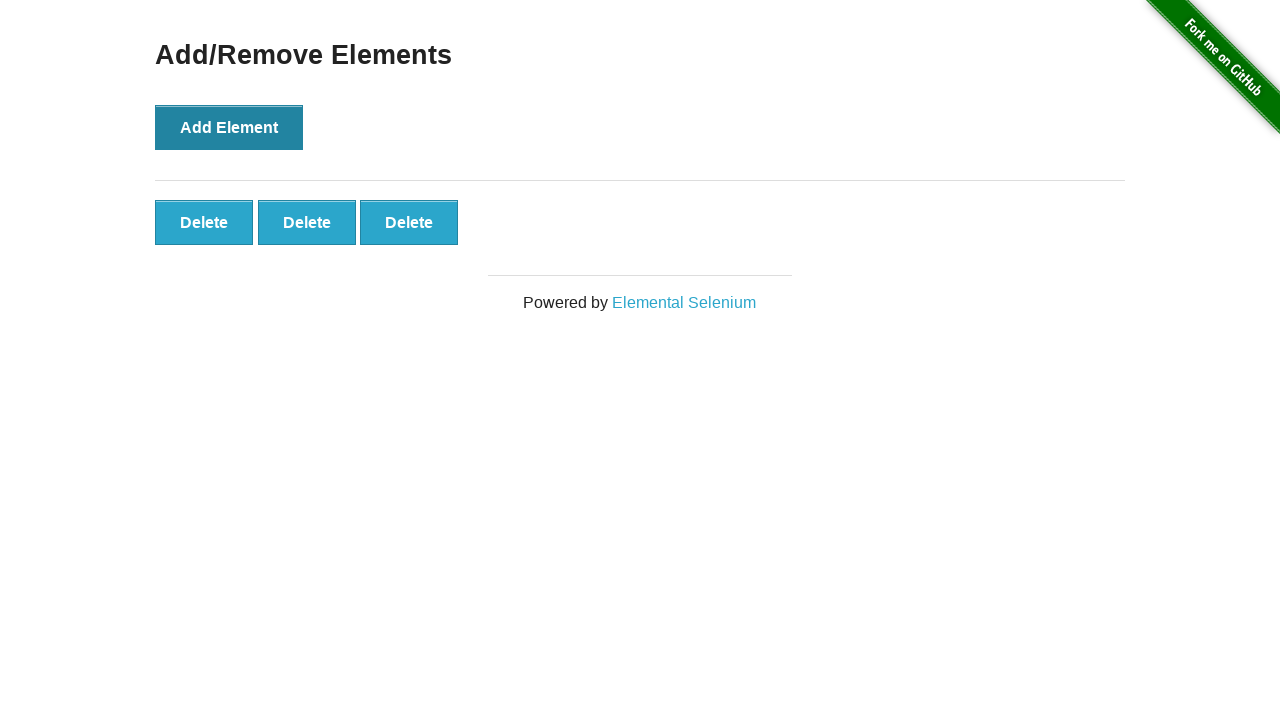

Clicked 'Add Element' button at (229, 127) on xpath=//button[text()='Add Element']
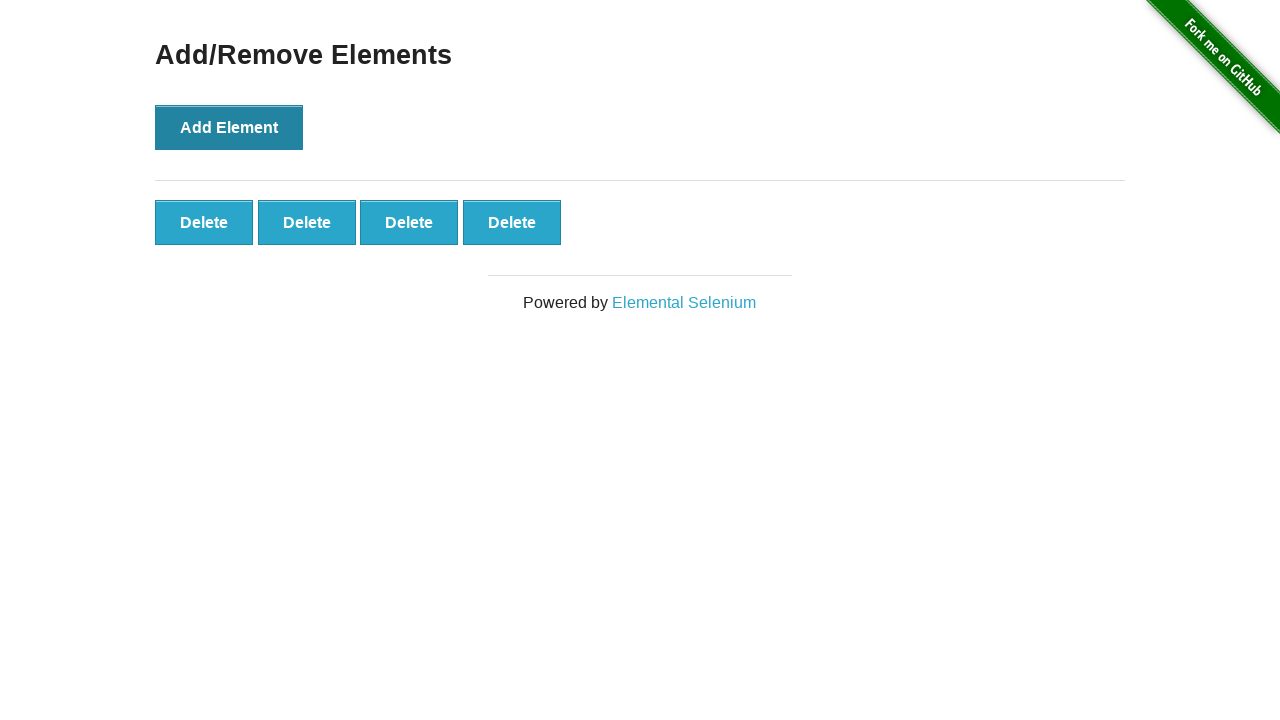

Clicked 'Add Element' button at (229, 127) on xpath=//button[text()='Add Element']
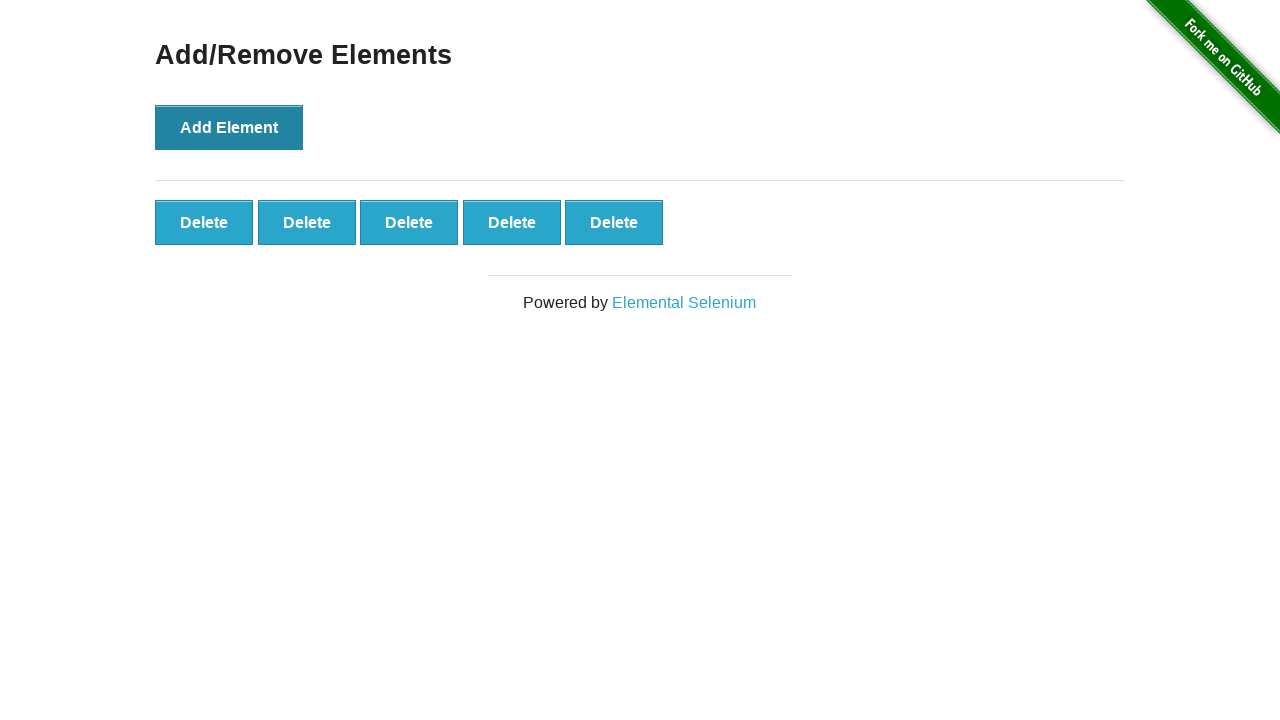

Delete buttons appeared after adding 5 elements
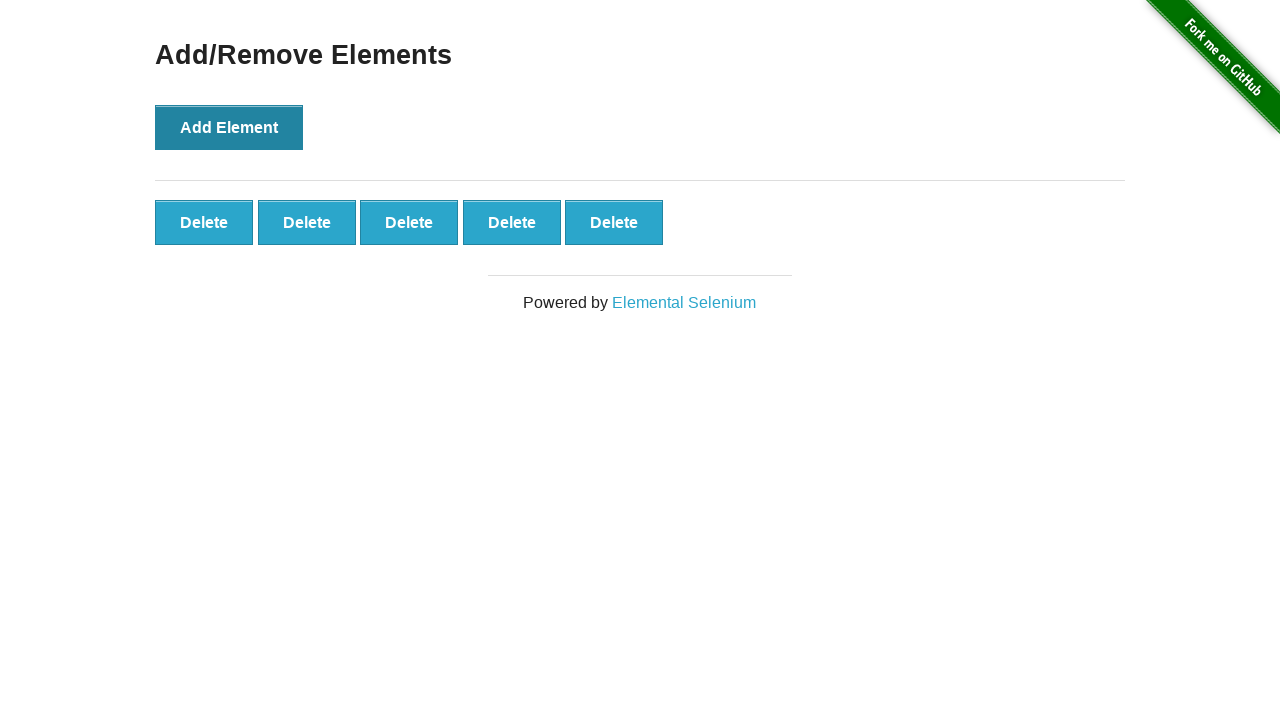

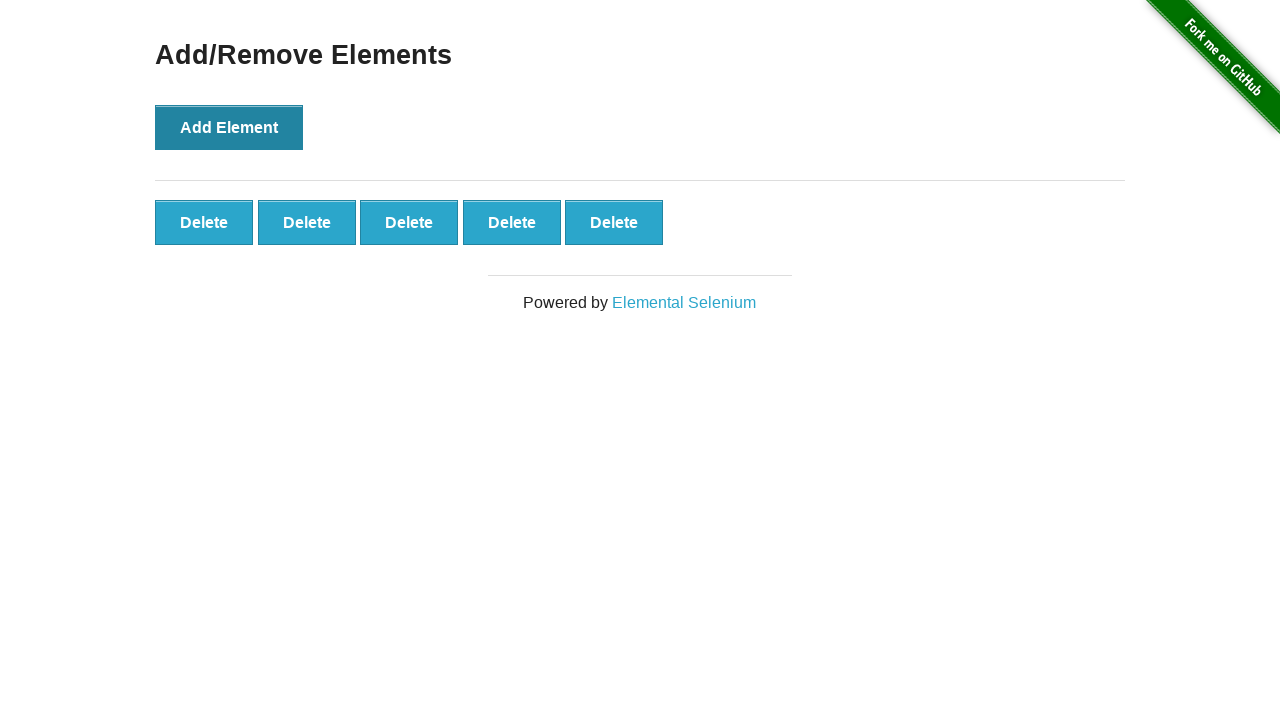